Searches for a term on Yahoo Japan by entering text in the search box and clicking the submit button, then waits for the search results page to load.

Starting URL: https://www.yahoo.co.jp/

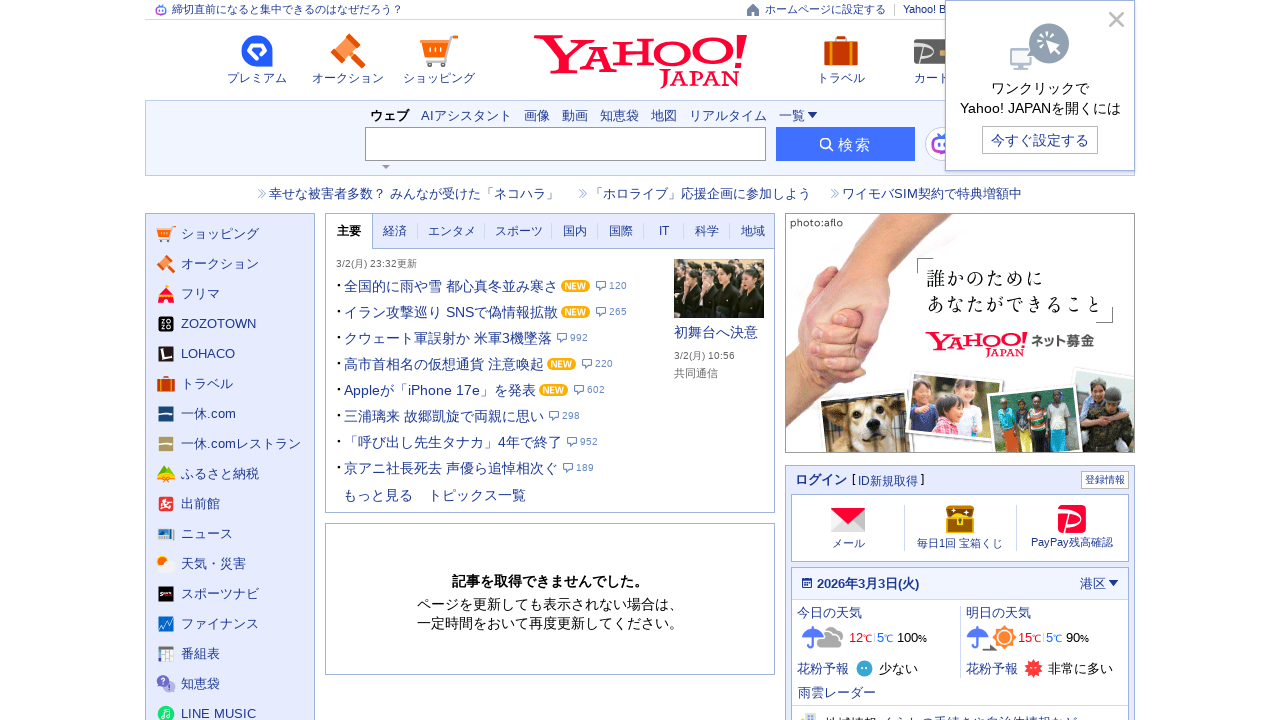

Entered 'CPU' in the search box on input[type="search"]
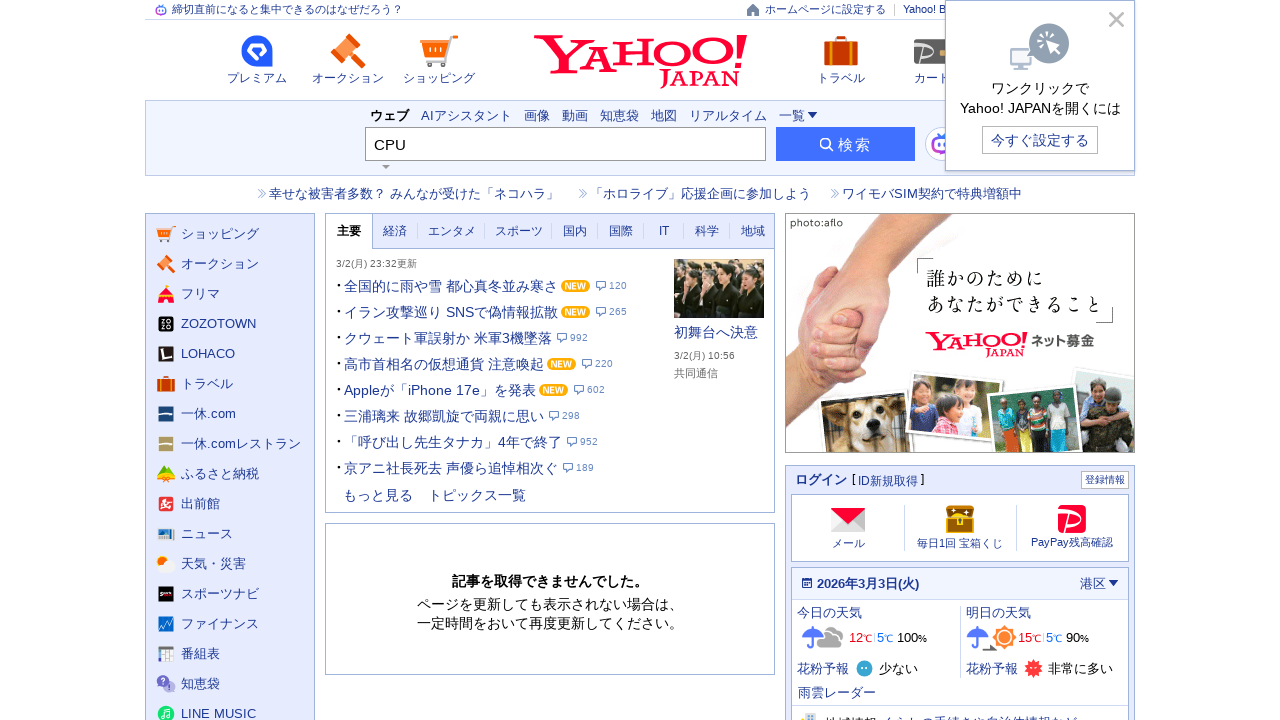

Clicked the search submit button at (846, 144) on button[type="submit"]
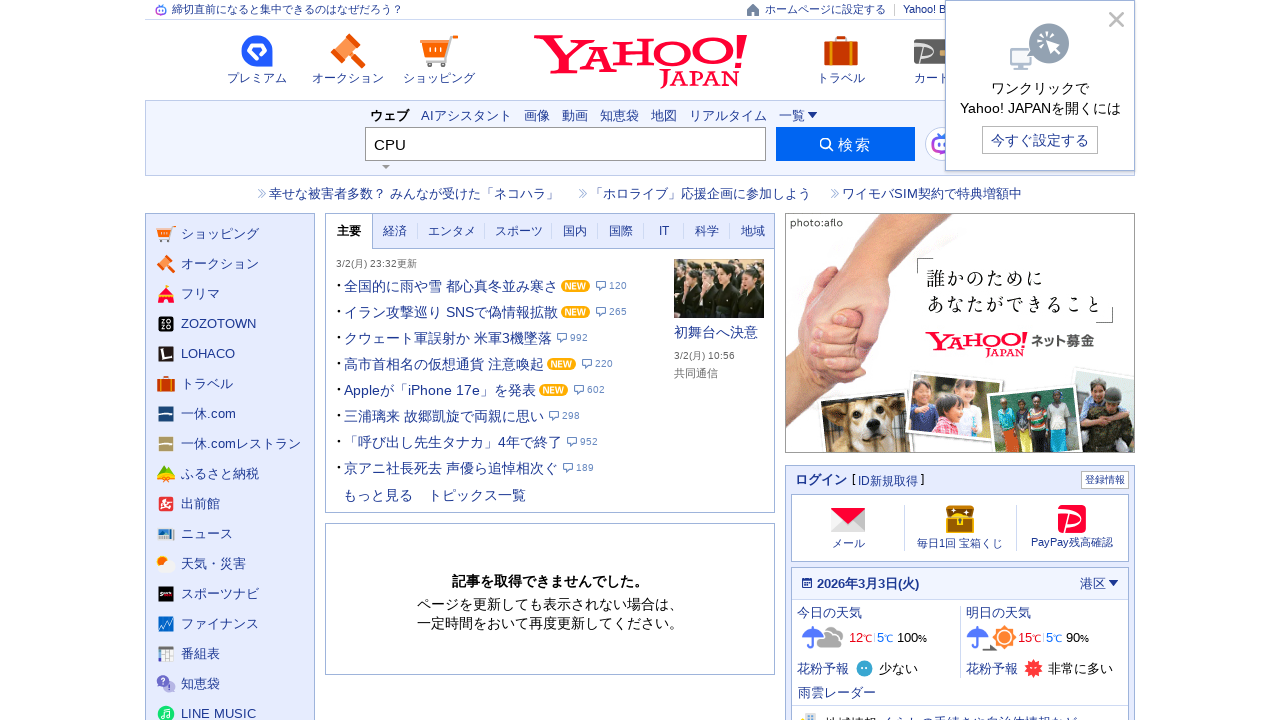

Search results page loaded
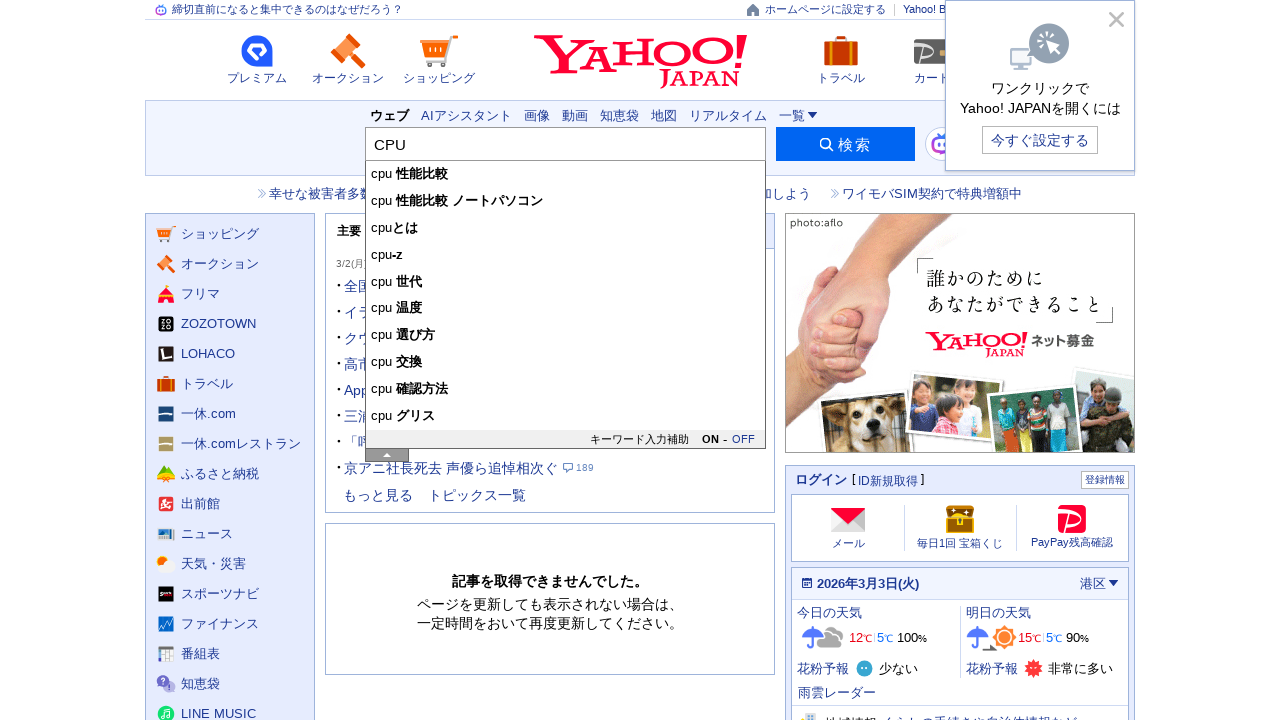

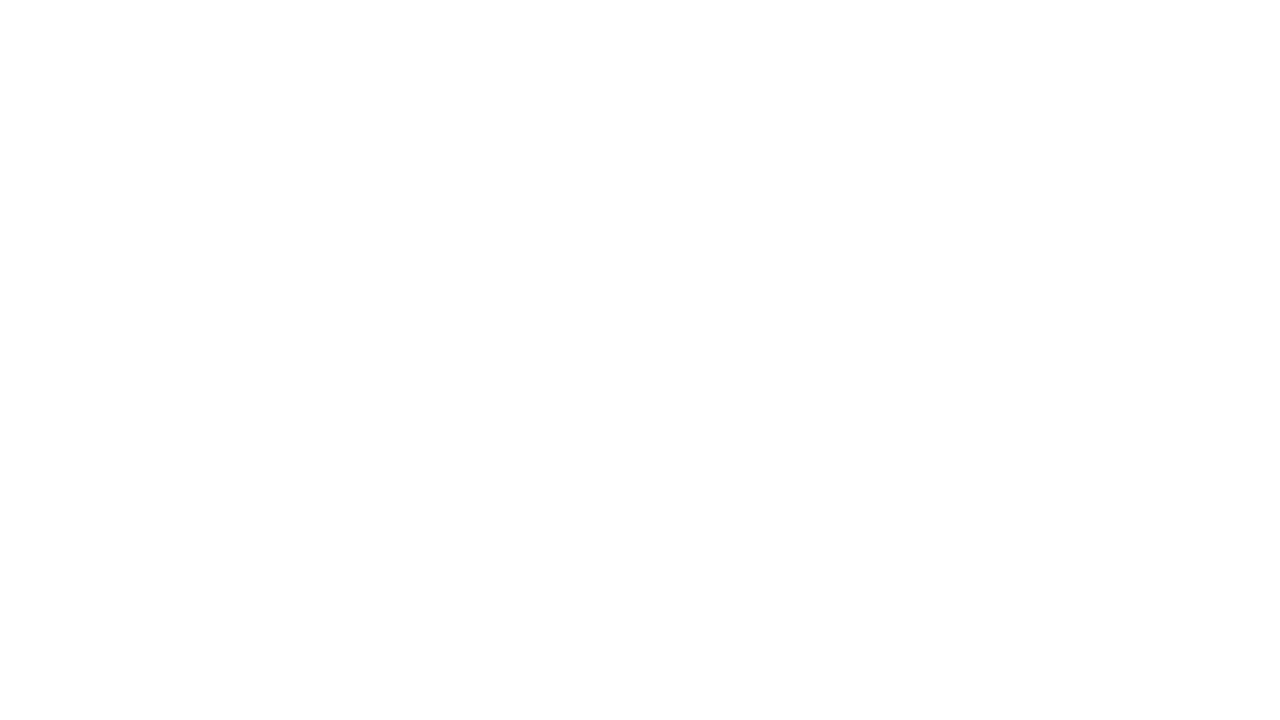